Navigates through a paginated table, reads data from each row and column, and clicks checkboxes in each row across all pages

Starting URL: https://testautomationpractice.blogspot.com/

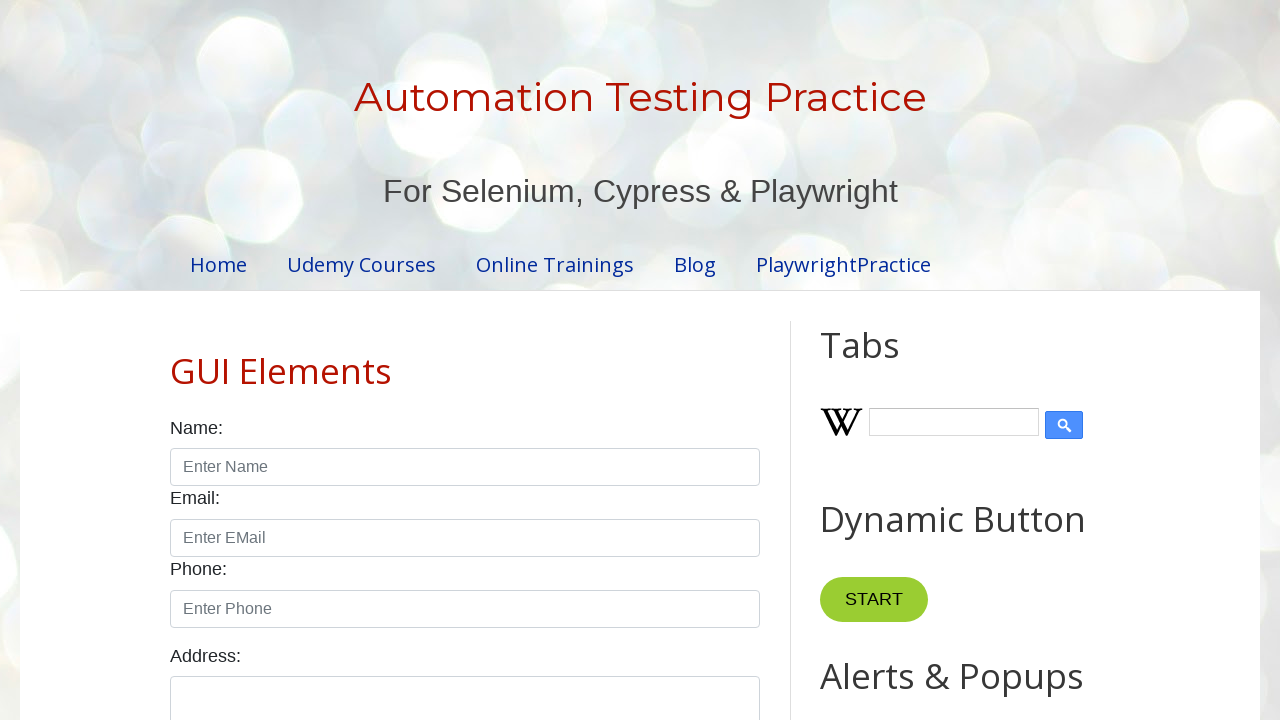

Retrieved column count from pagination table header
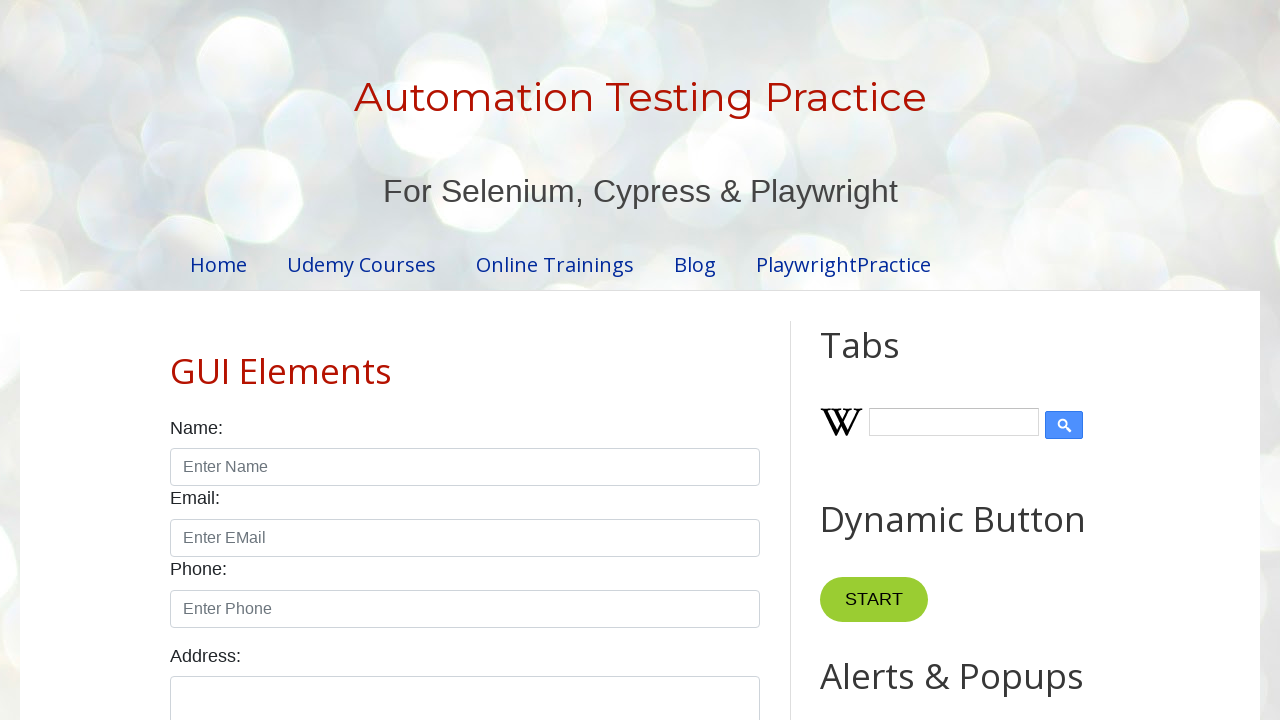

Retrieved row count from pagination table body
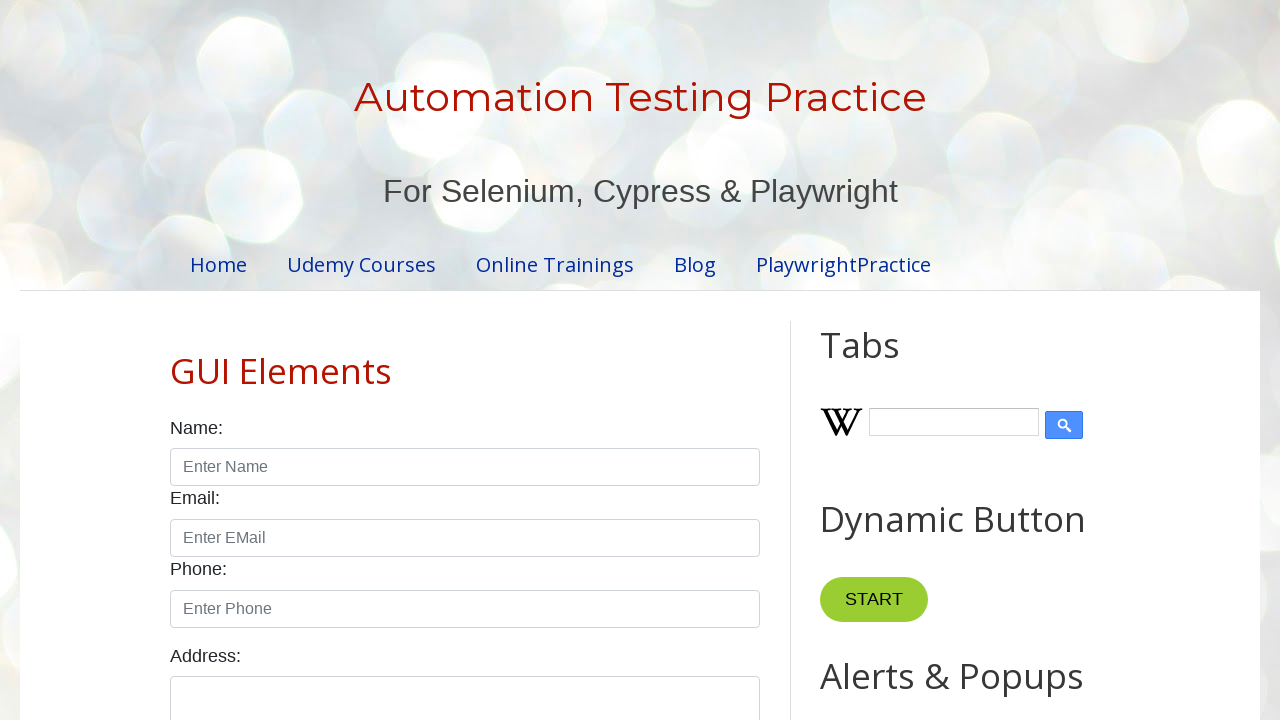

Retrieved pagination link count
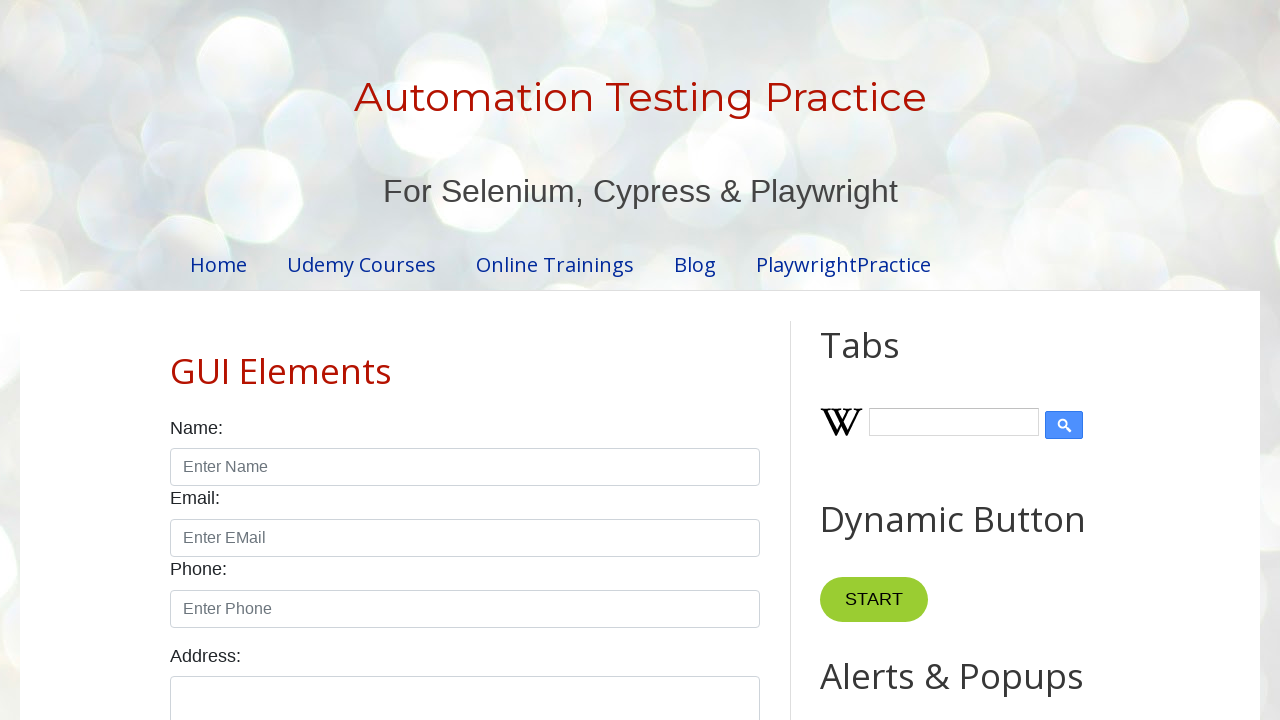

Clicked pagination link for page 1 at (416, 361) on //ul[@class='pagination']//li[1]
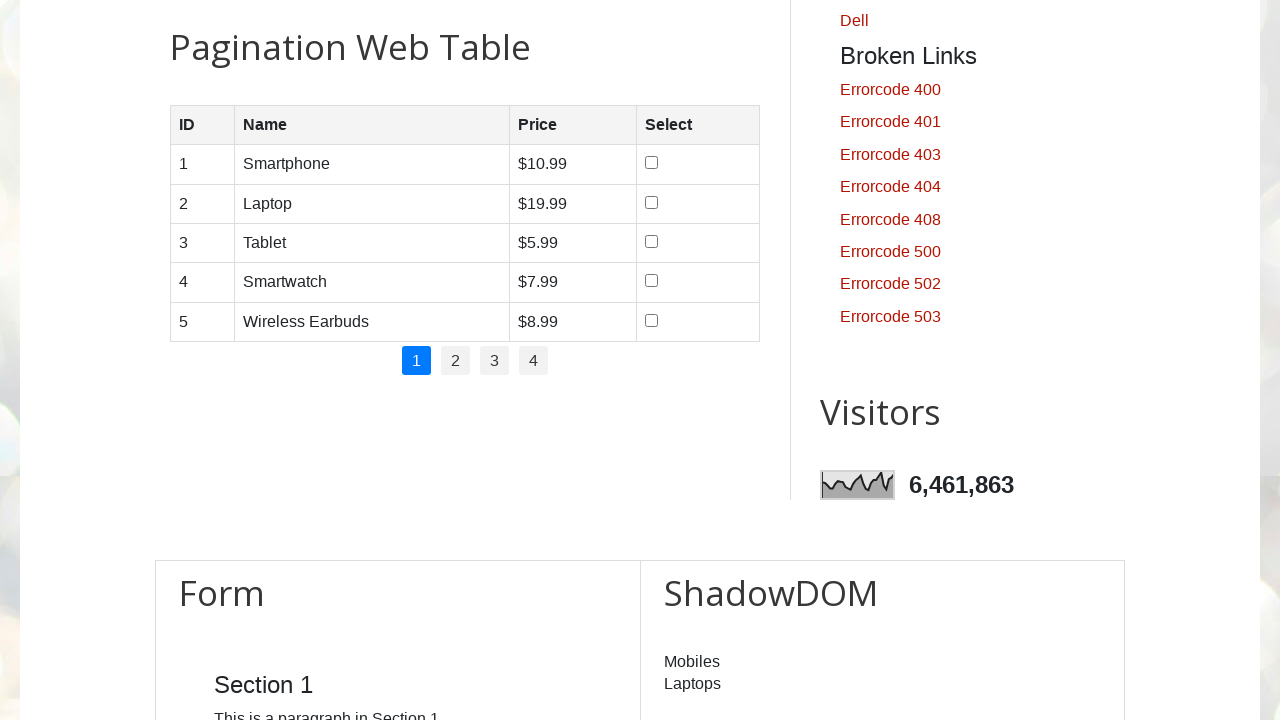

Waited for table to update after pagination
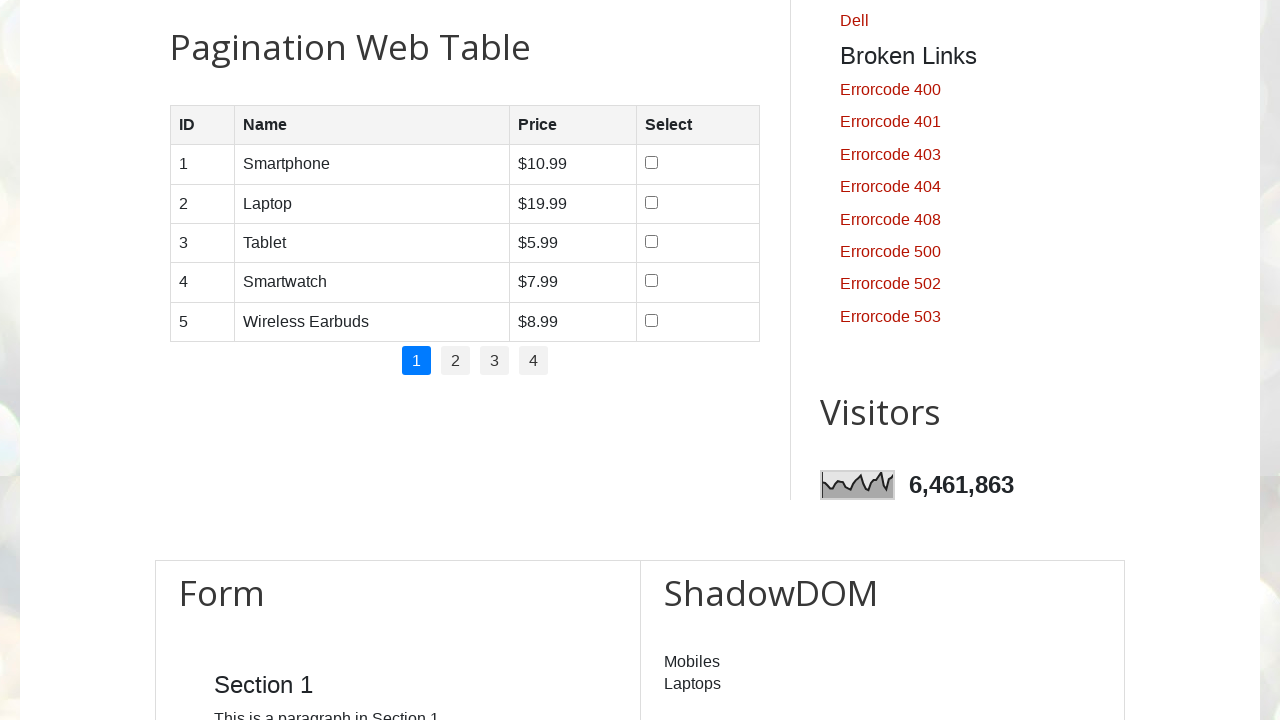

Clicked pagination link for page 2 at (456, 361) on //ul[@class='pagination']//li[2]
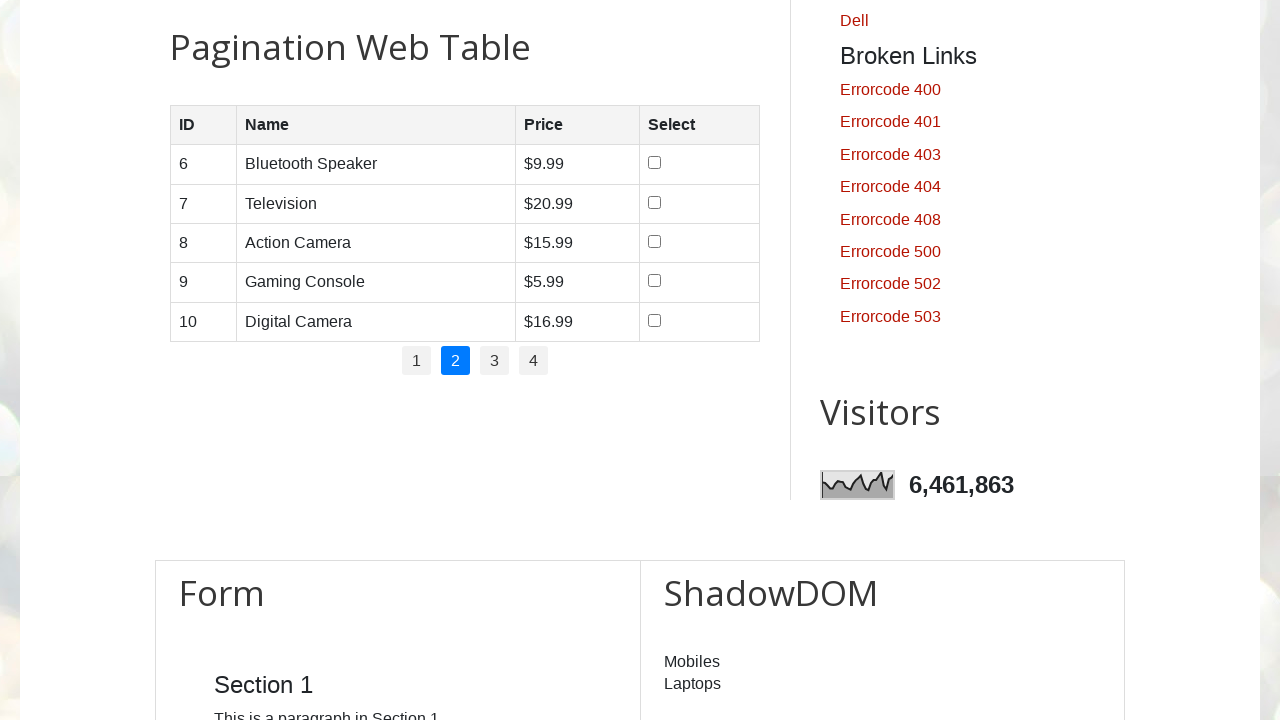

Waited for table to update after pagination
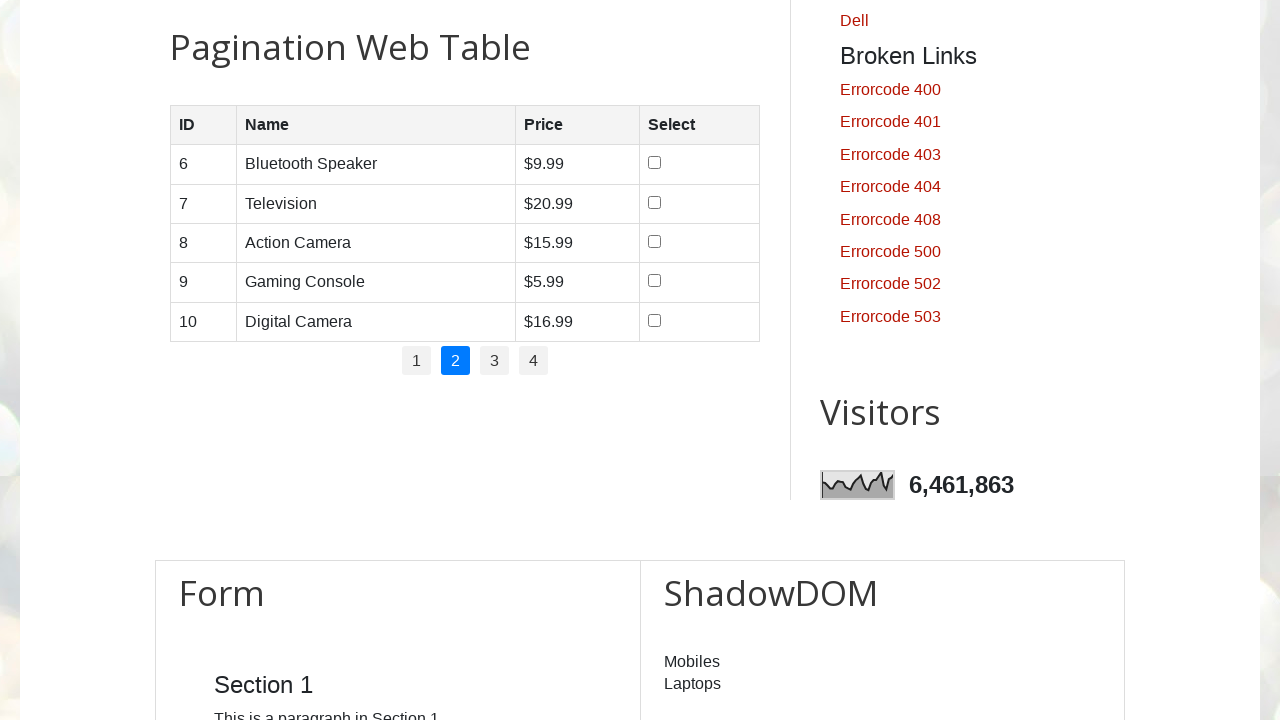

Clicked pagination link for page 3 at (494, 361) on //ul[@class='pagination']//li[3]
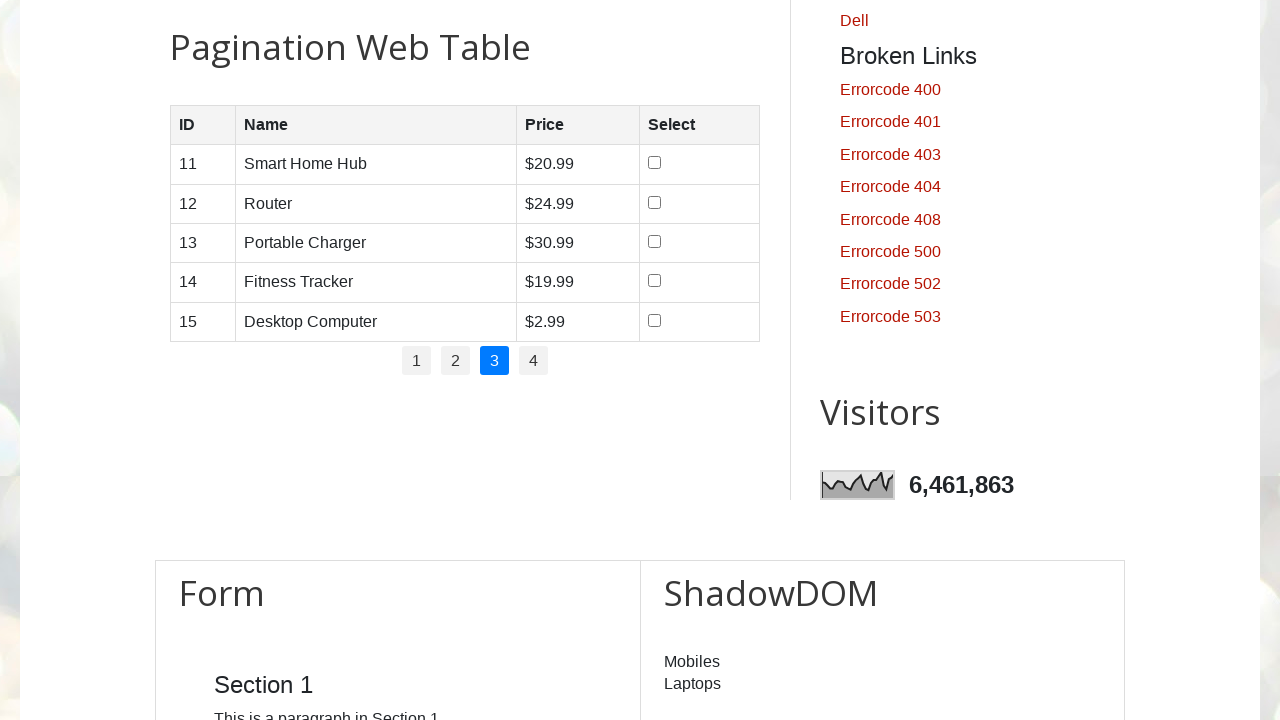

Waited for table to update after pagination
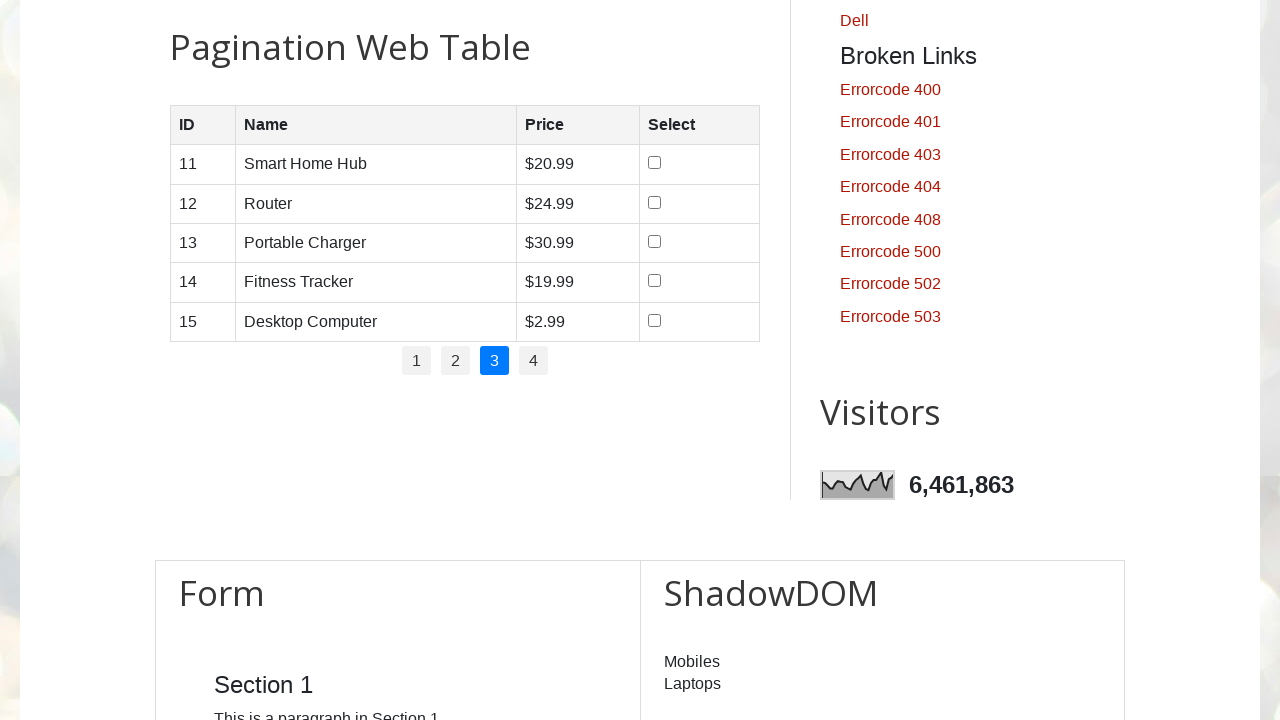

Clicked pagination link for page 4 at (534, 361) on //ul[@class='pagination']//li[4]
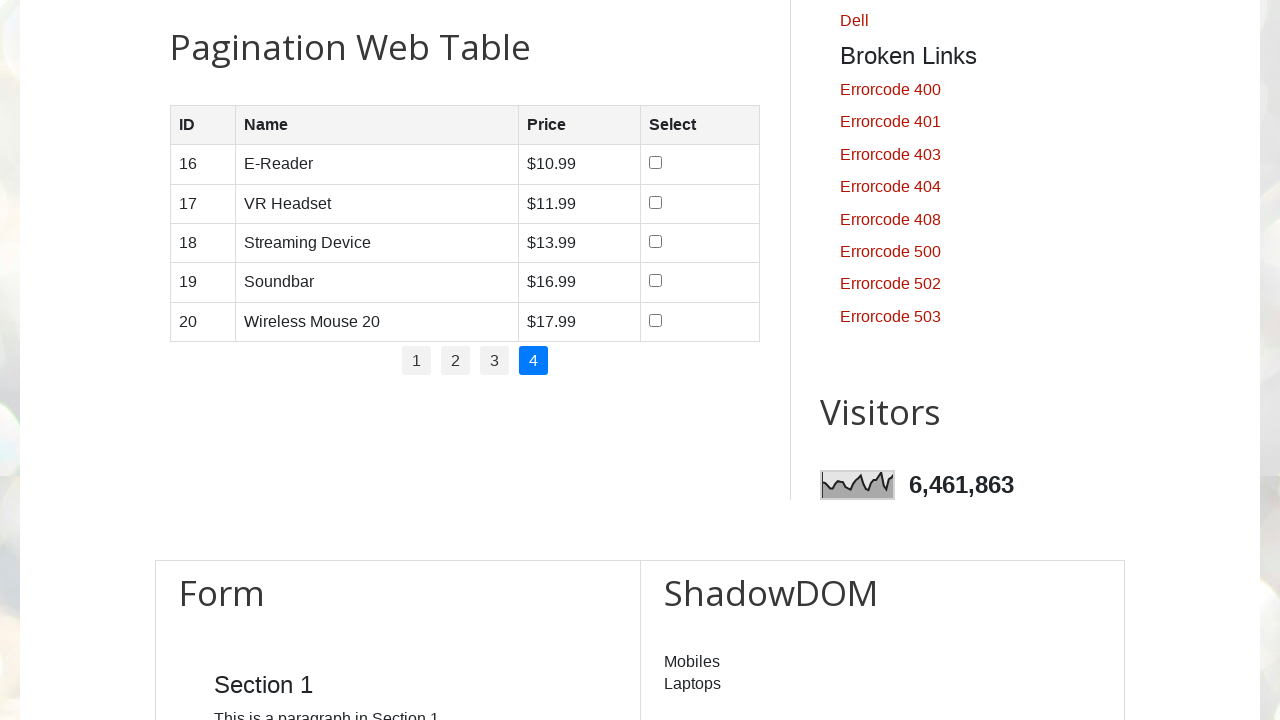

Waited for table to update after pagination
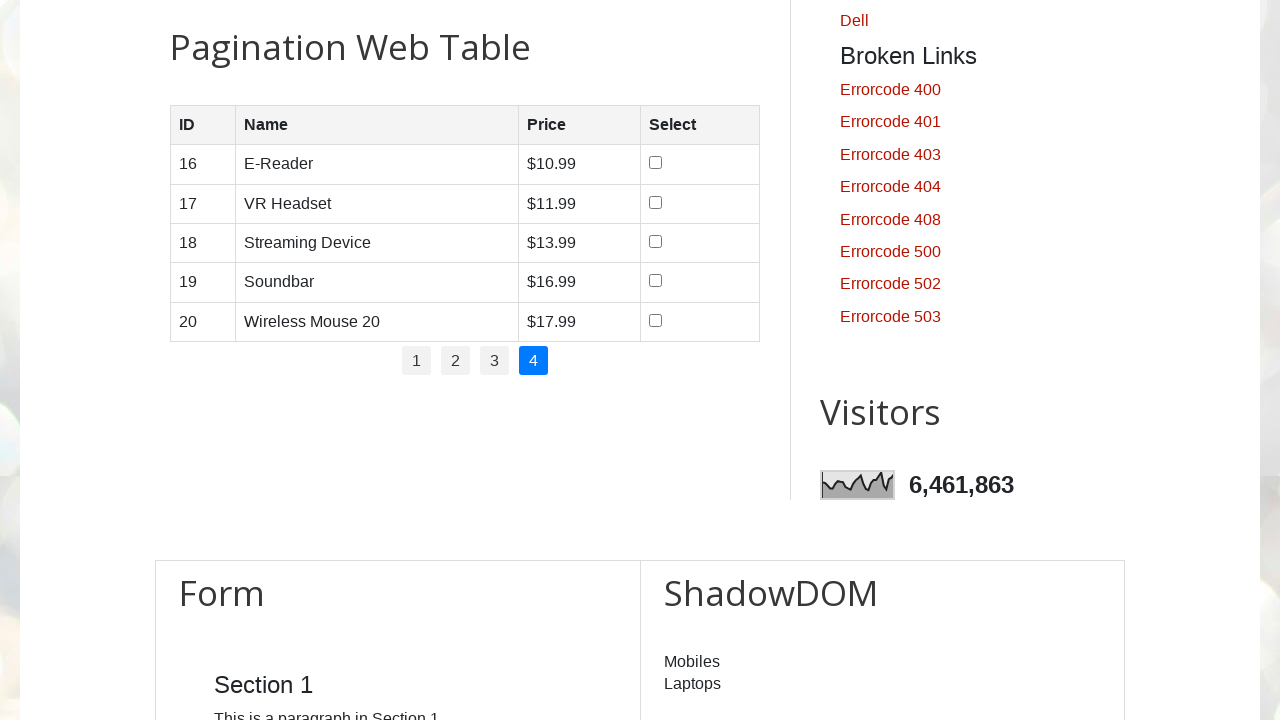

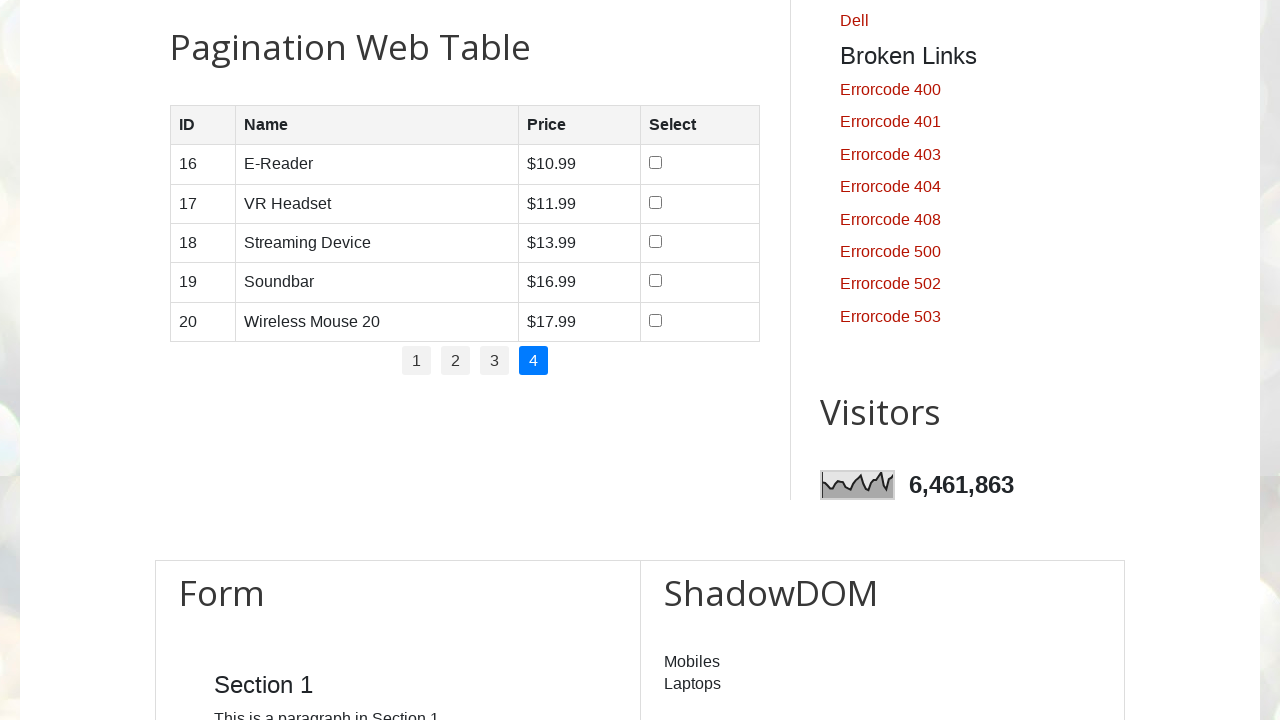